Verifies that the login page displays the correct heading text

Starting URL: https://the-internet.herokuapp.com/

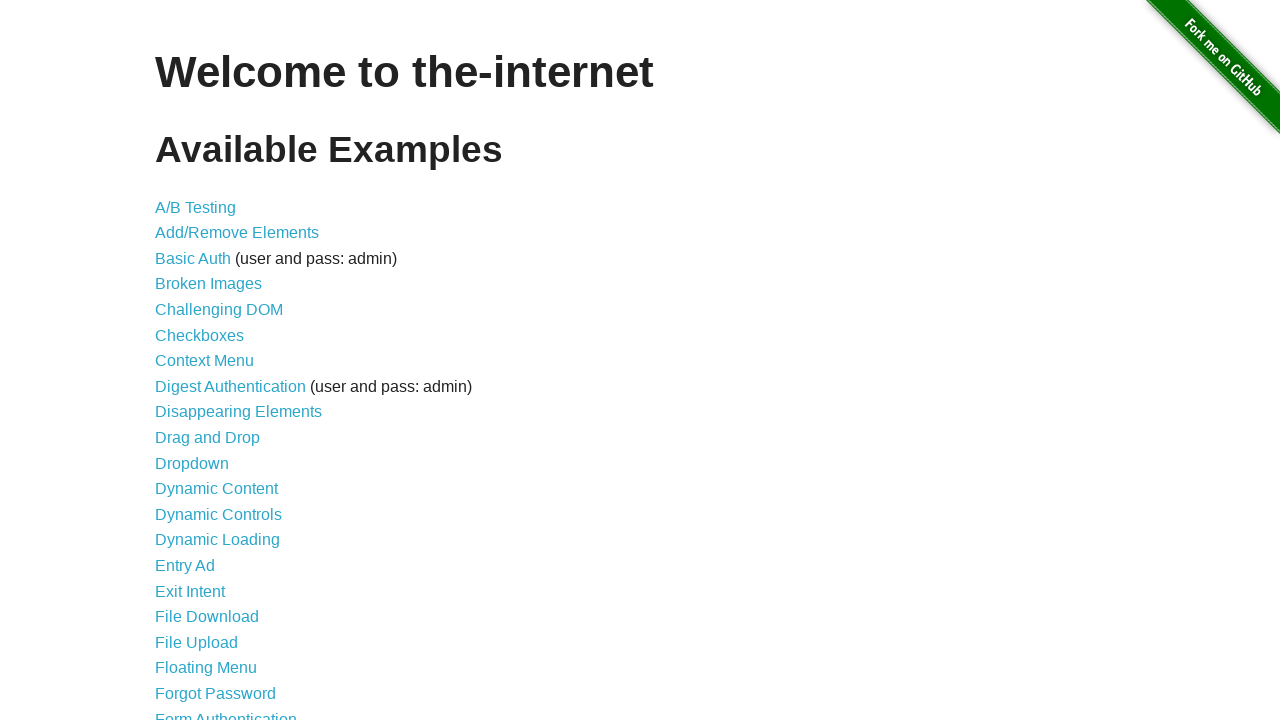

Clicked on Form Authentication link at (226, 712) on text=Form Authentication
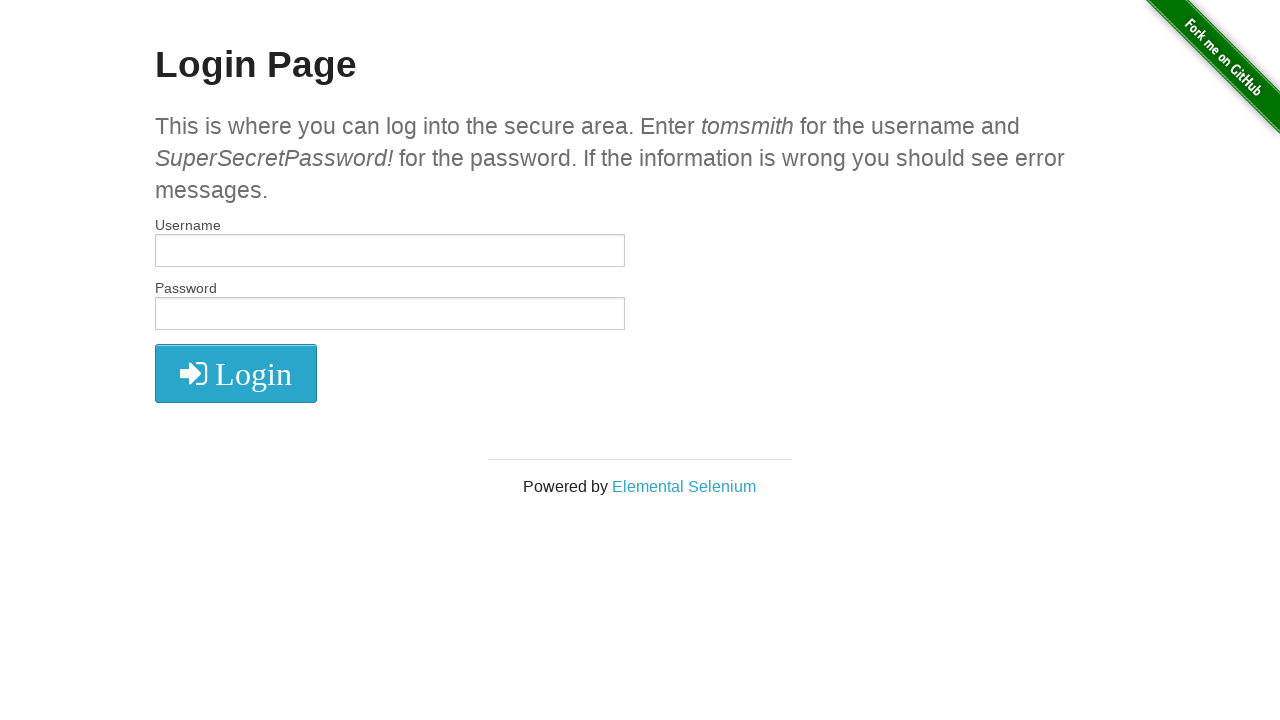

Retrieved heading text from h2 element
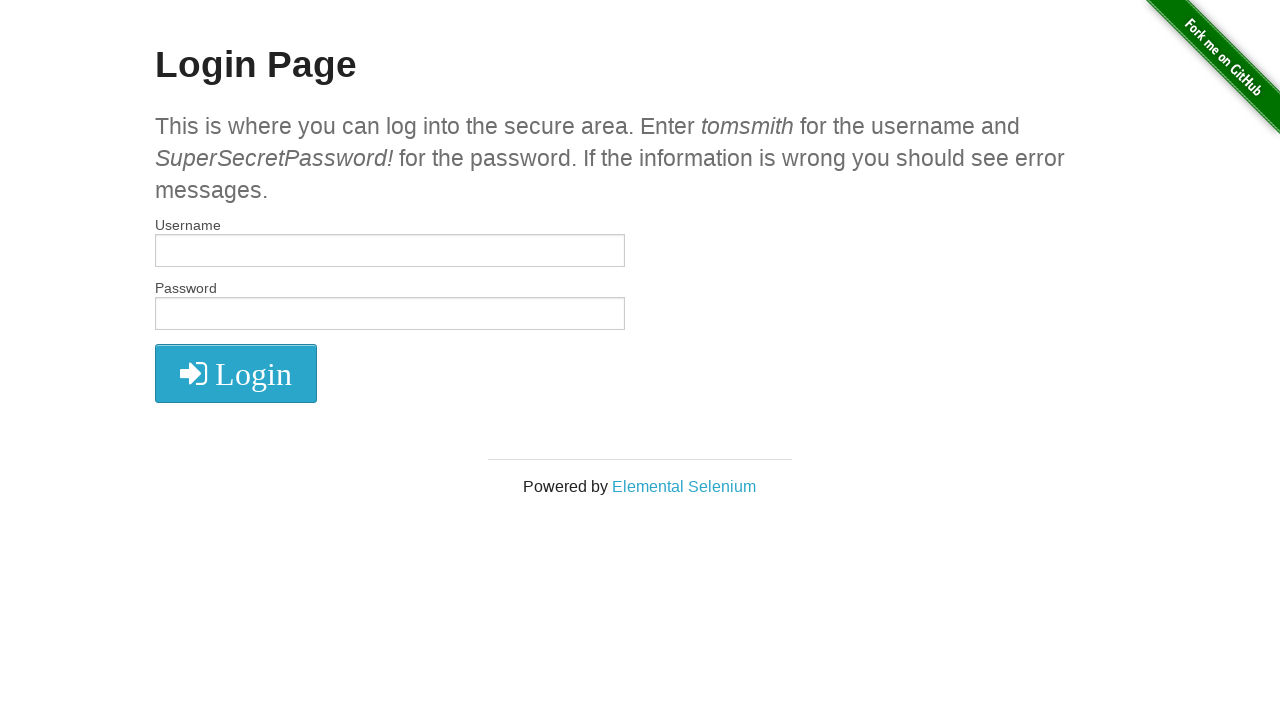

Verified that heading text equals 'Login Page'
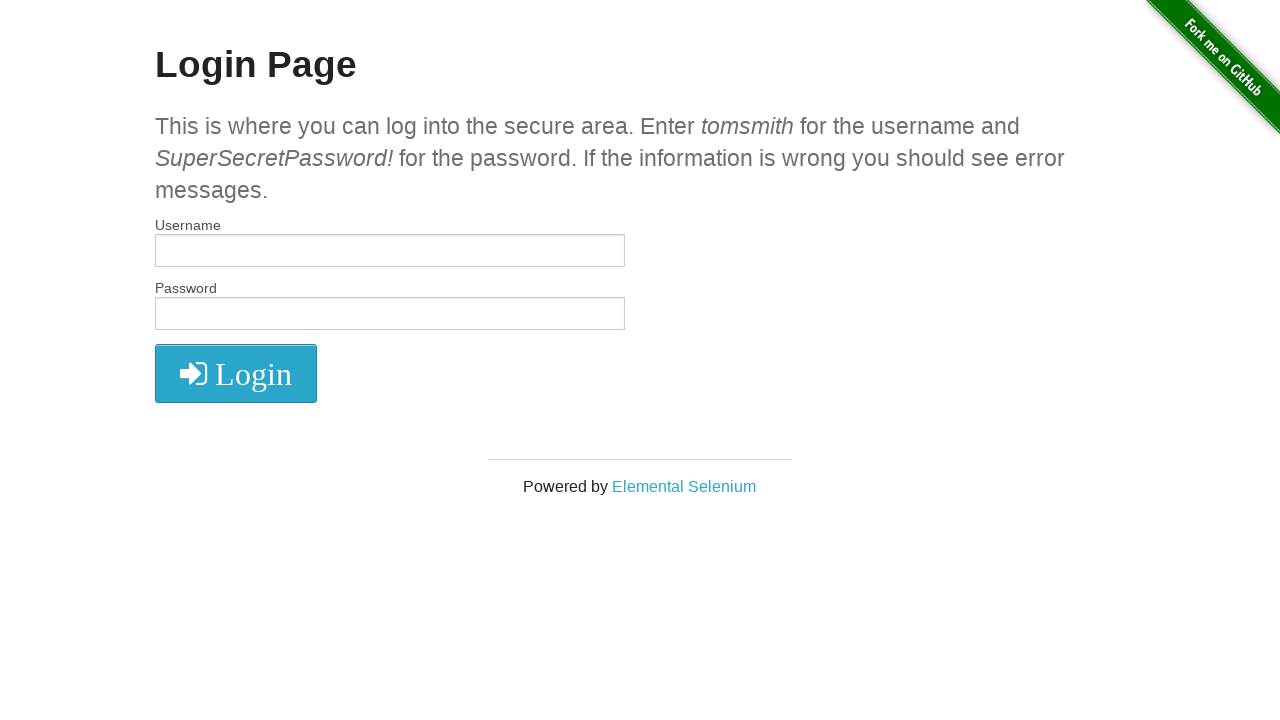

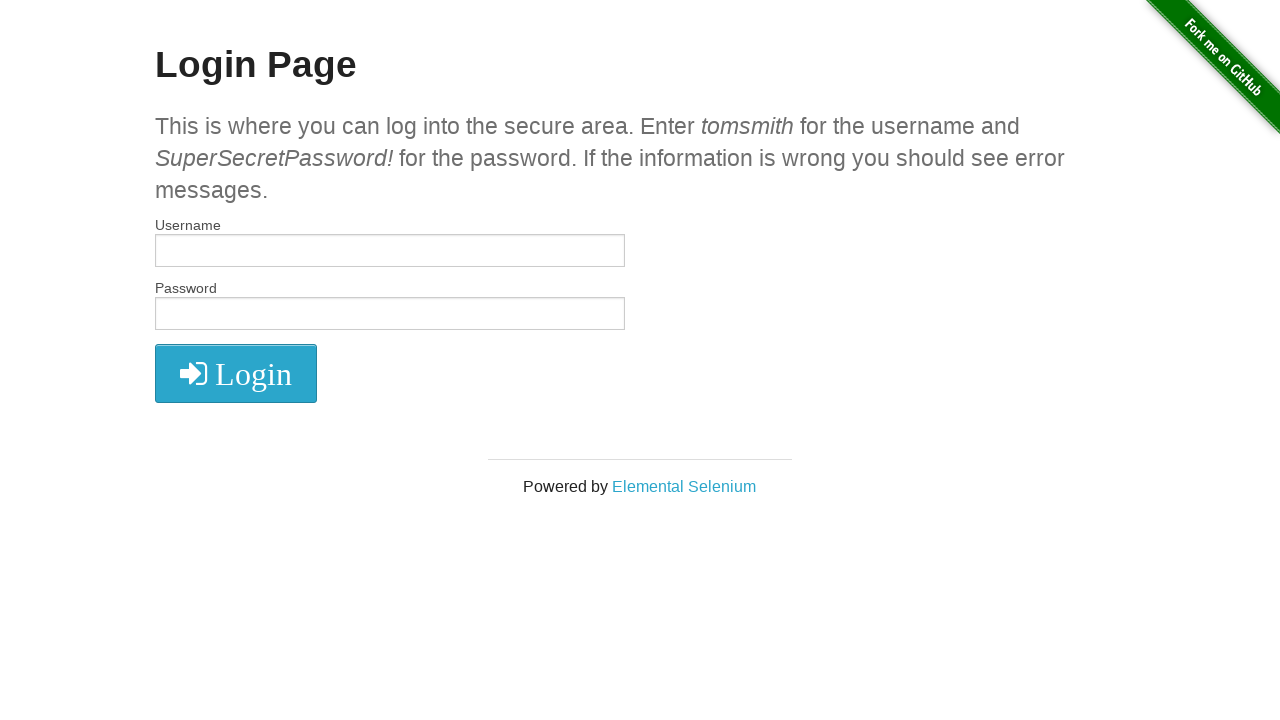